Tests adding a new task by filling the input field and clicking the add button, then verifying the task appears in the task list.

Starting URL: https://demo.visionect.com/tasks/index.html

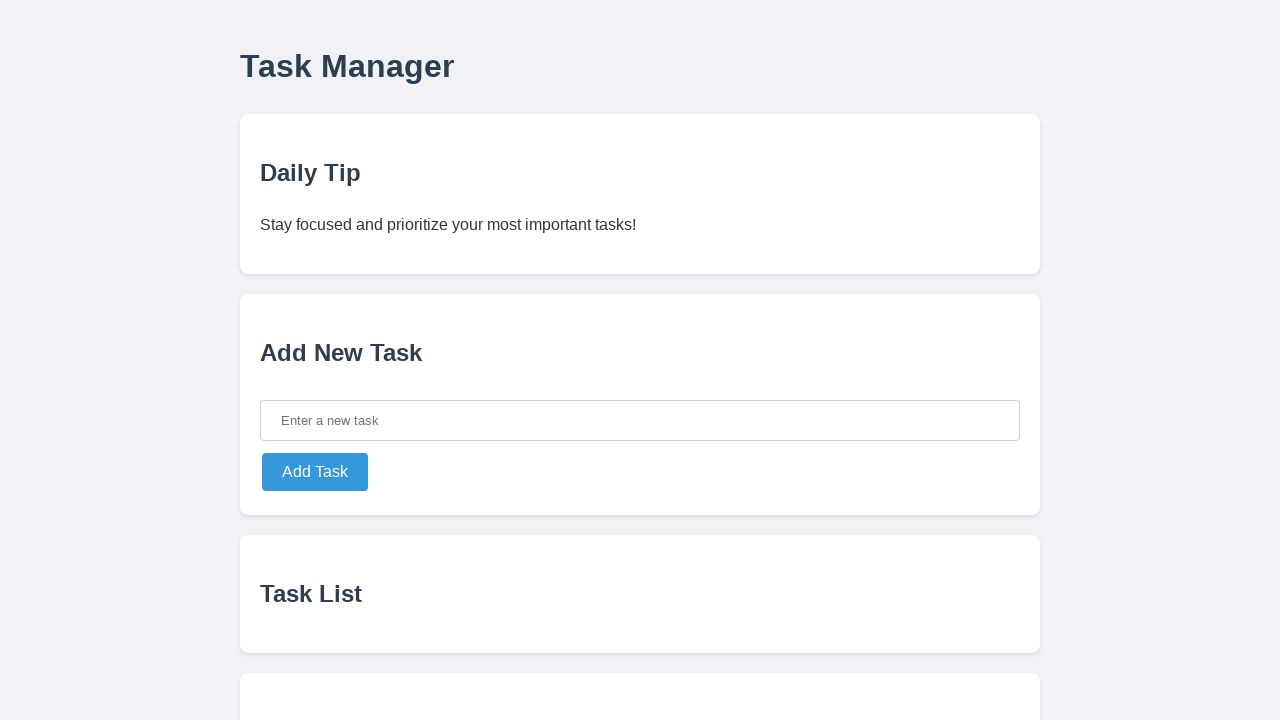

Located the Add New Task input field
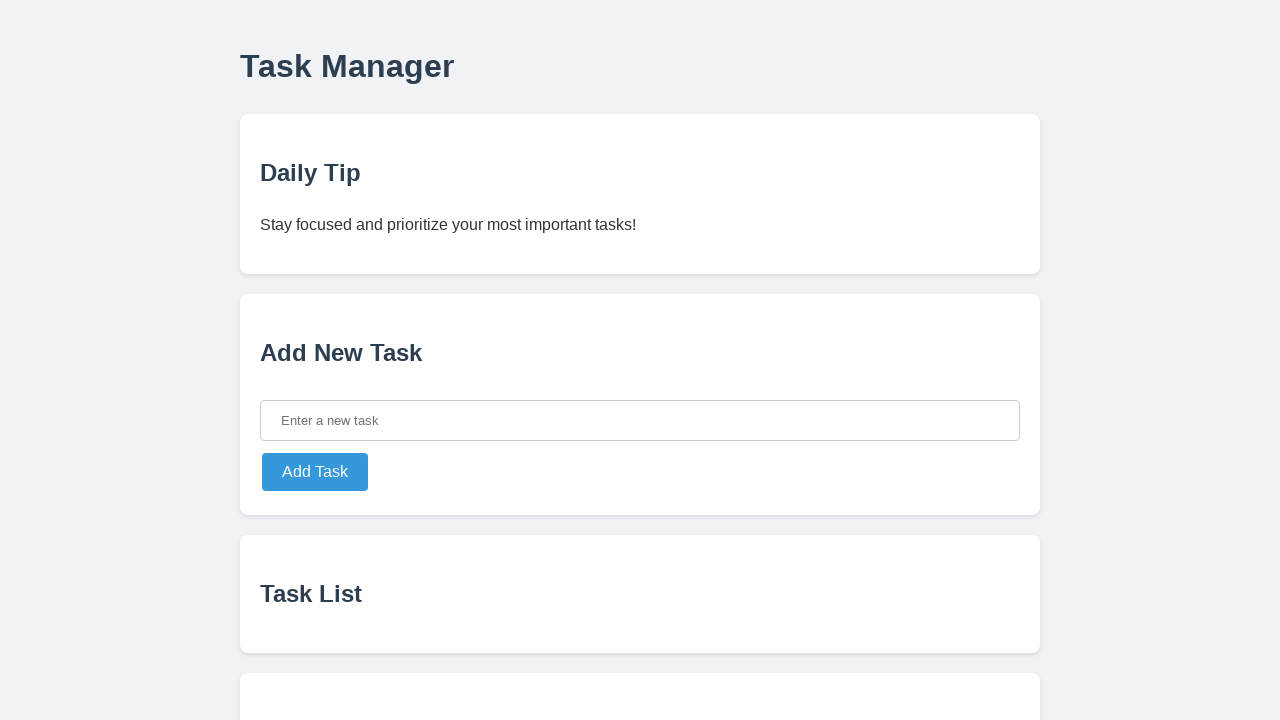

Located the Add Task button
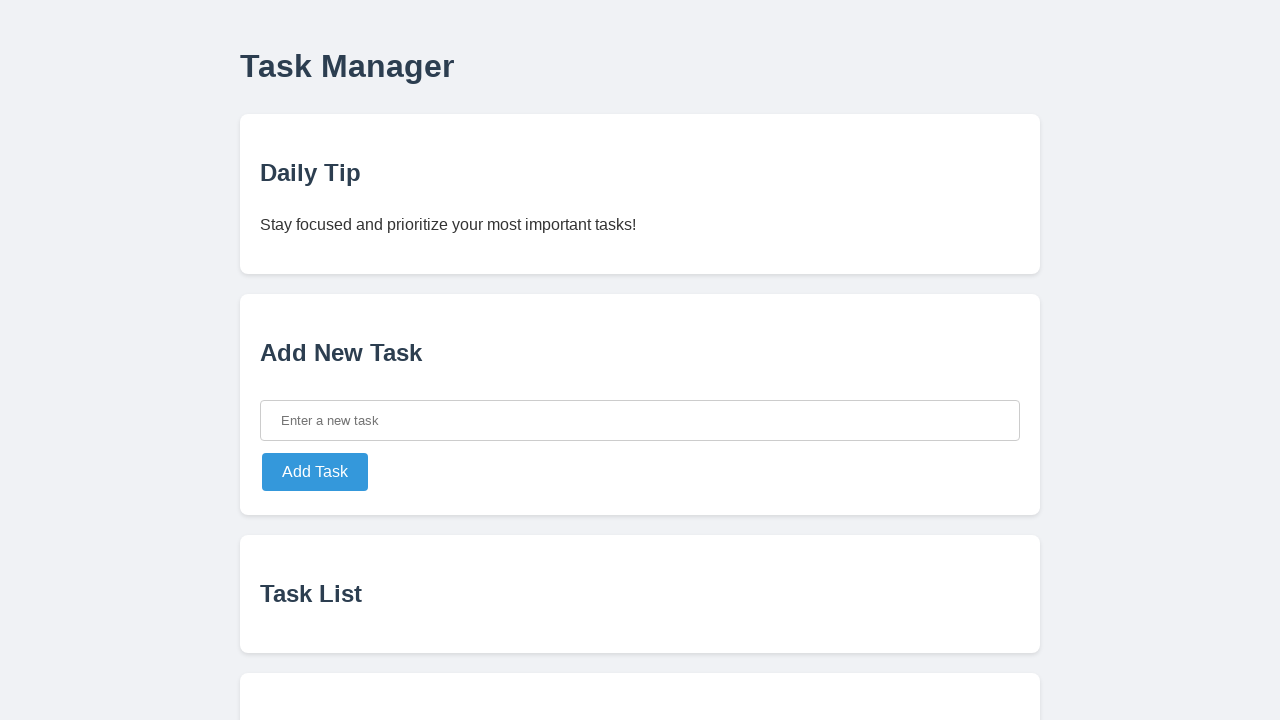

Filled input field with task text 'Buy groceries for the week' on xpath=//div/*[contains(text(), 'Add New Task')]/parent::div//input
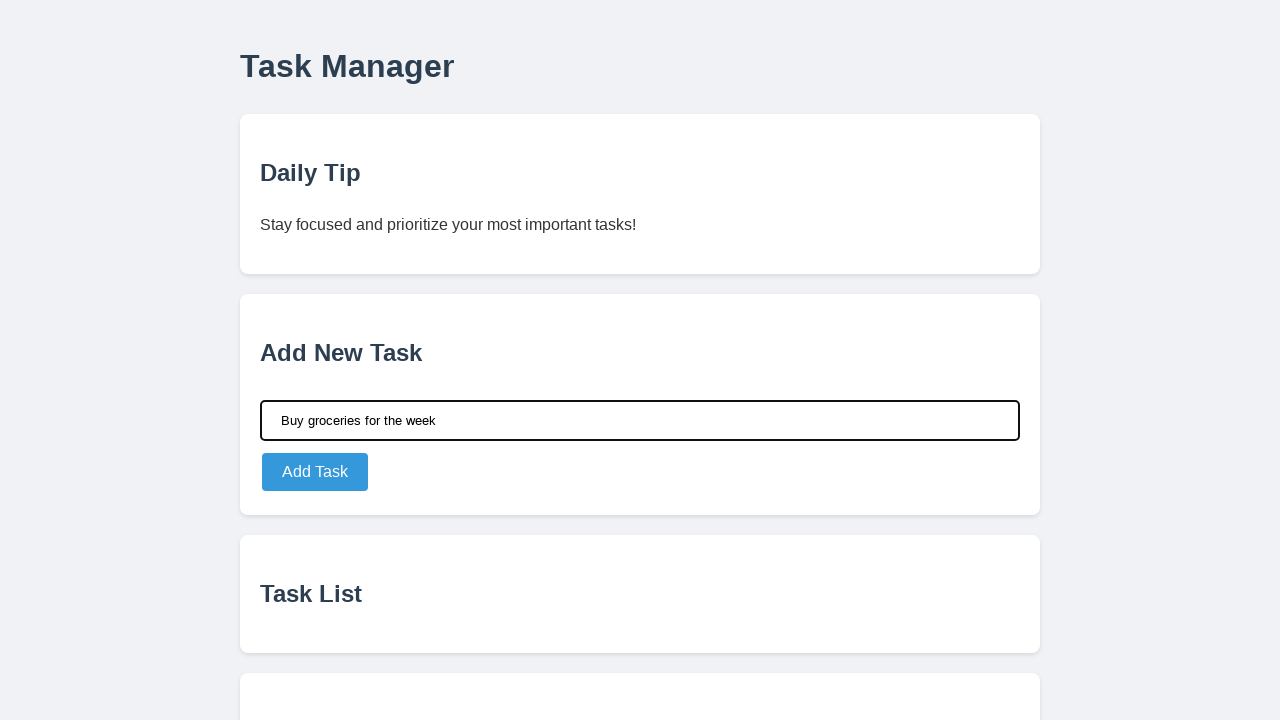

Clicked the Add Task button at (315, 472) on xpath=//div/*[contains(text(), 'Add New Task')]/parent::div//button
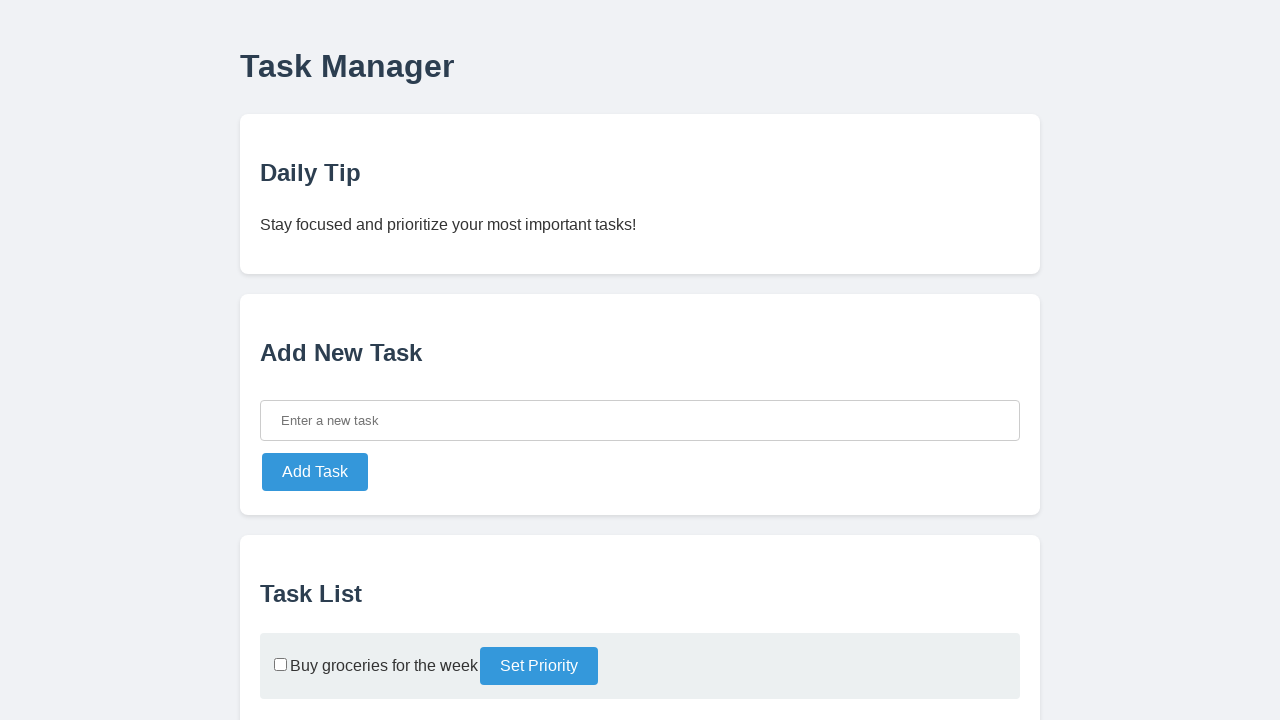

Waited for new task to appear in the task list
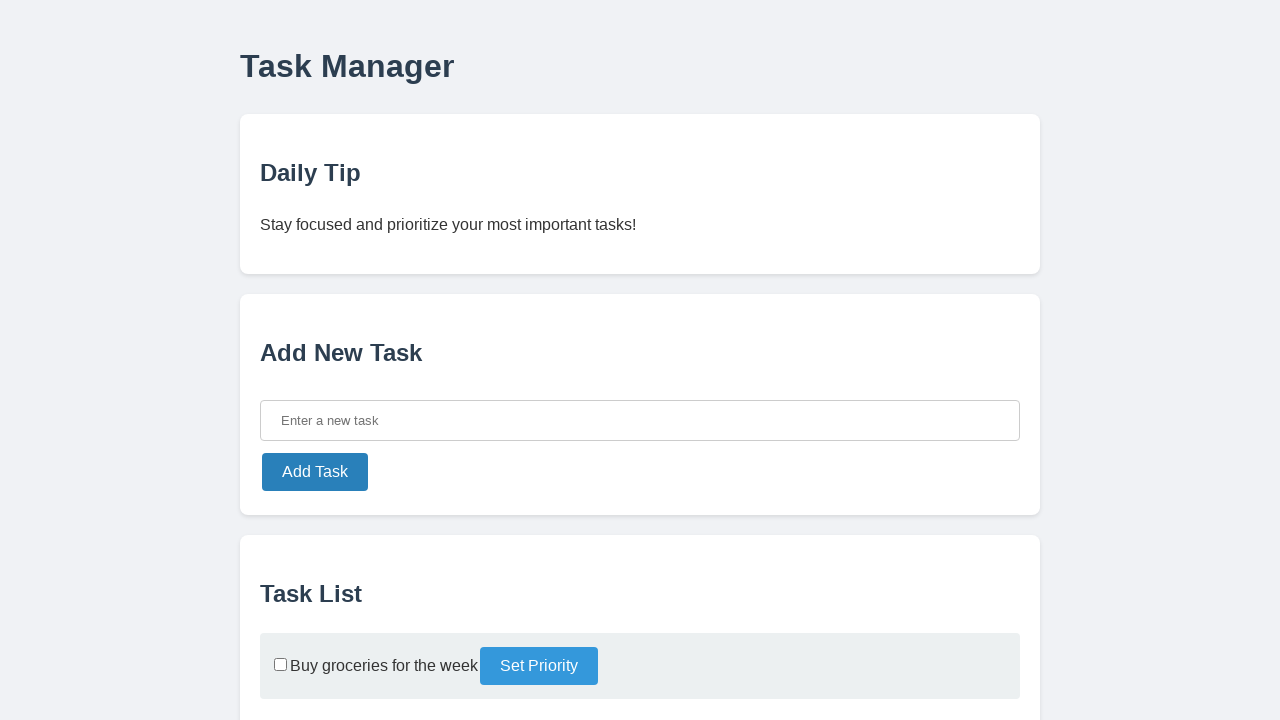

Verified the new task 'Buy groceries for the week' appears in the task list
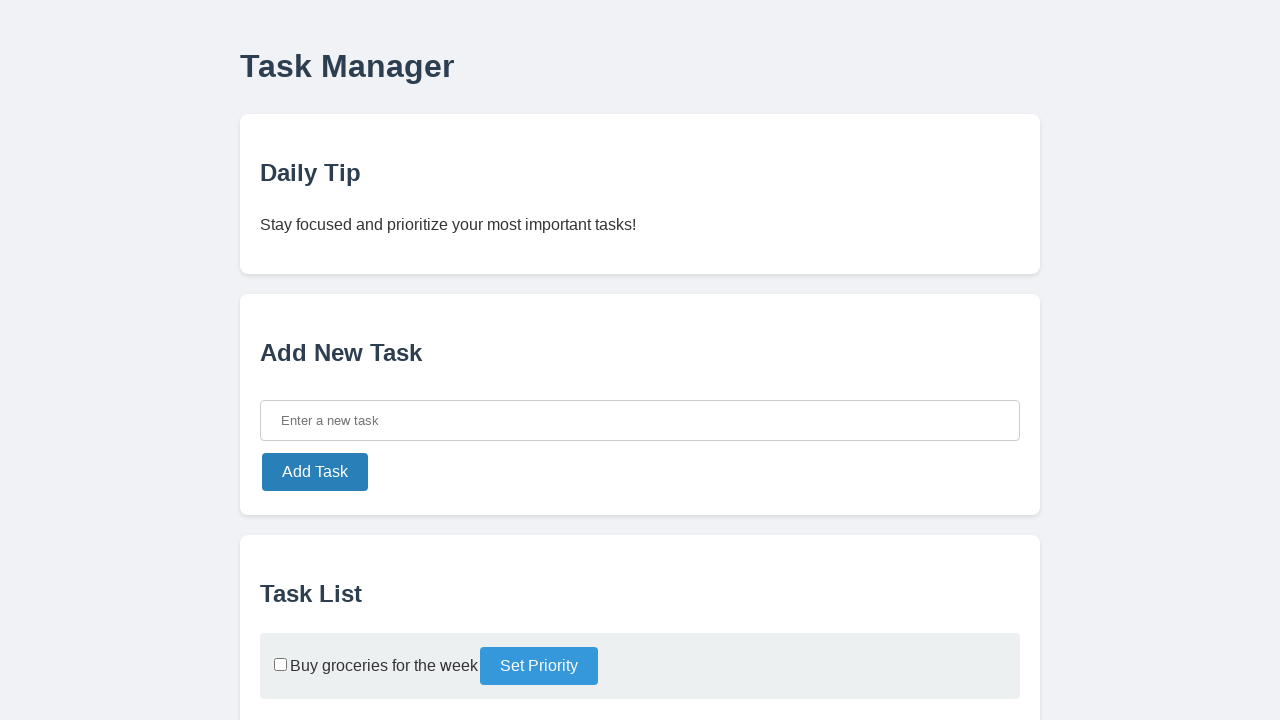

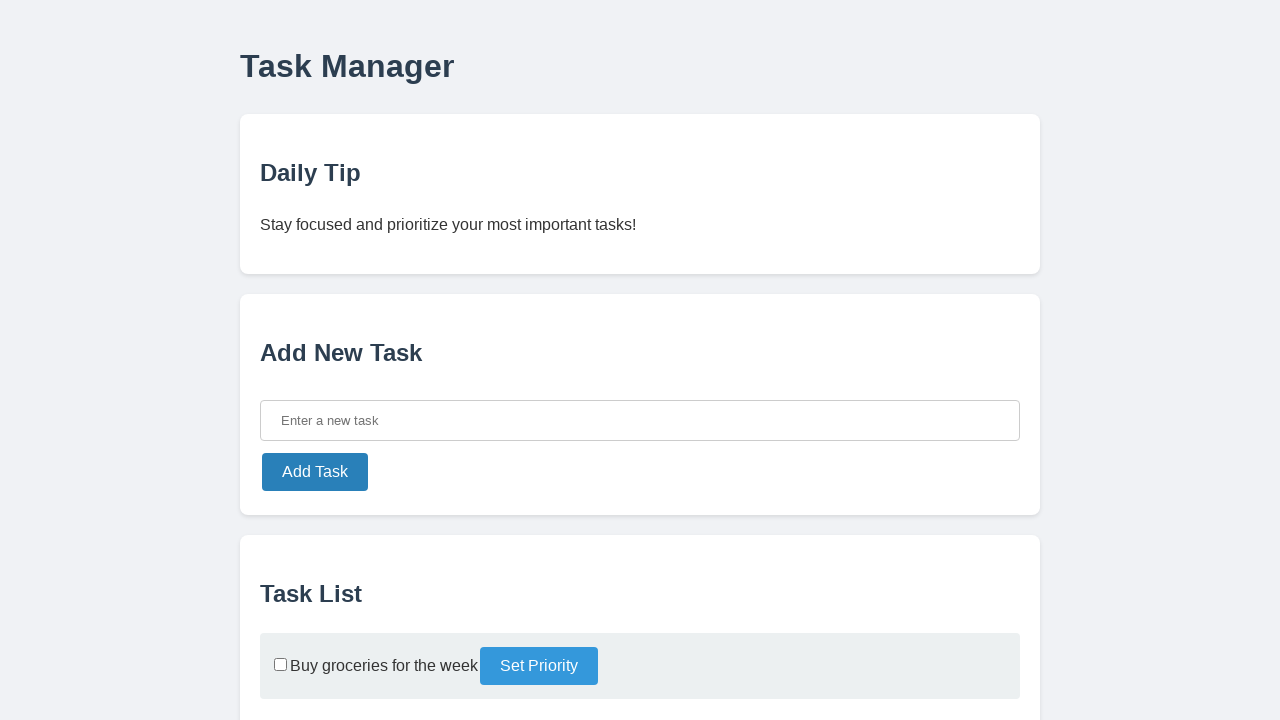